Tests page scrolling functionality by scrolling down the page and verifying that a table element is visible on a practice automation website.

Starting URL: https://rahulshettyacademy.com/AutomationPractice/

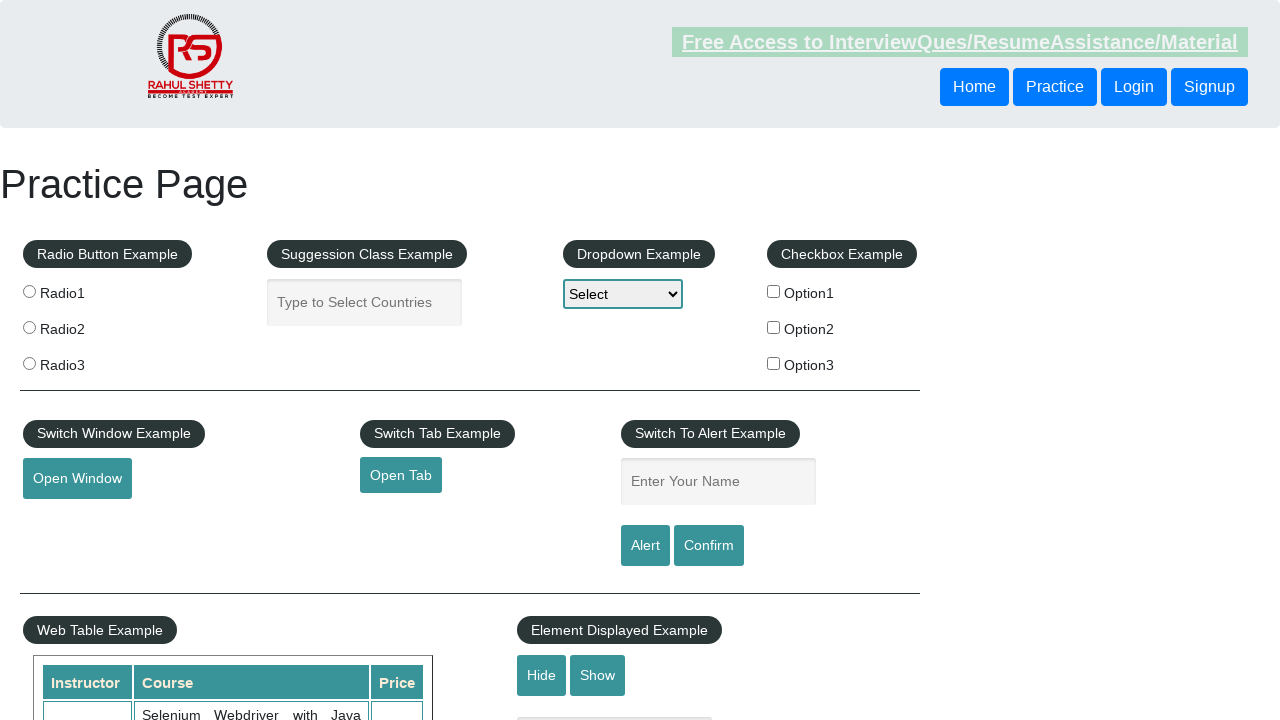

Scrolled down the page by 600 pixels
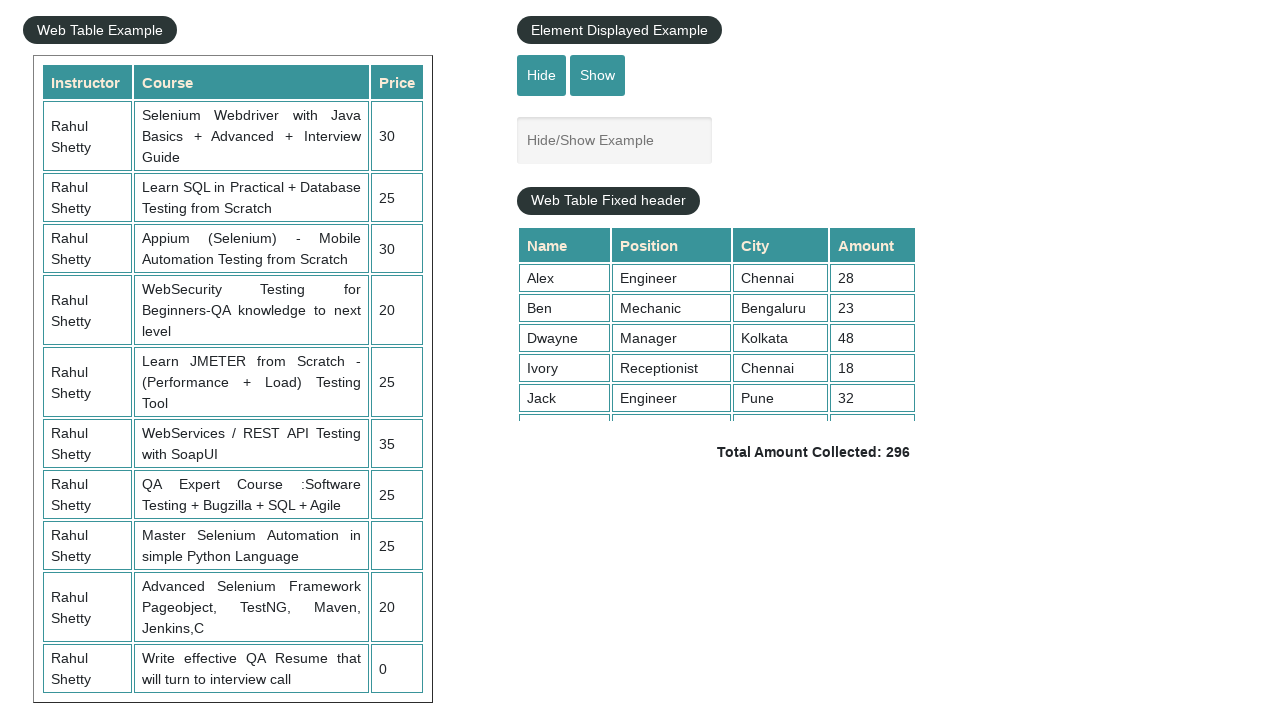

Waited 1 second for scroll animation to complete
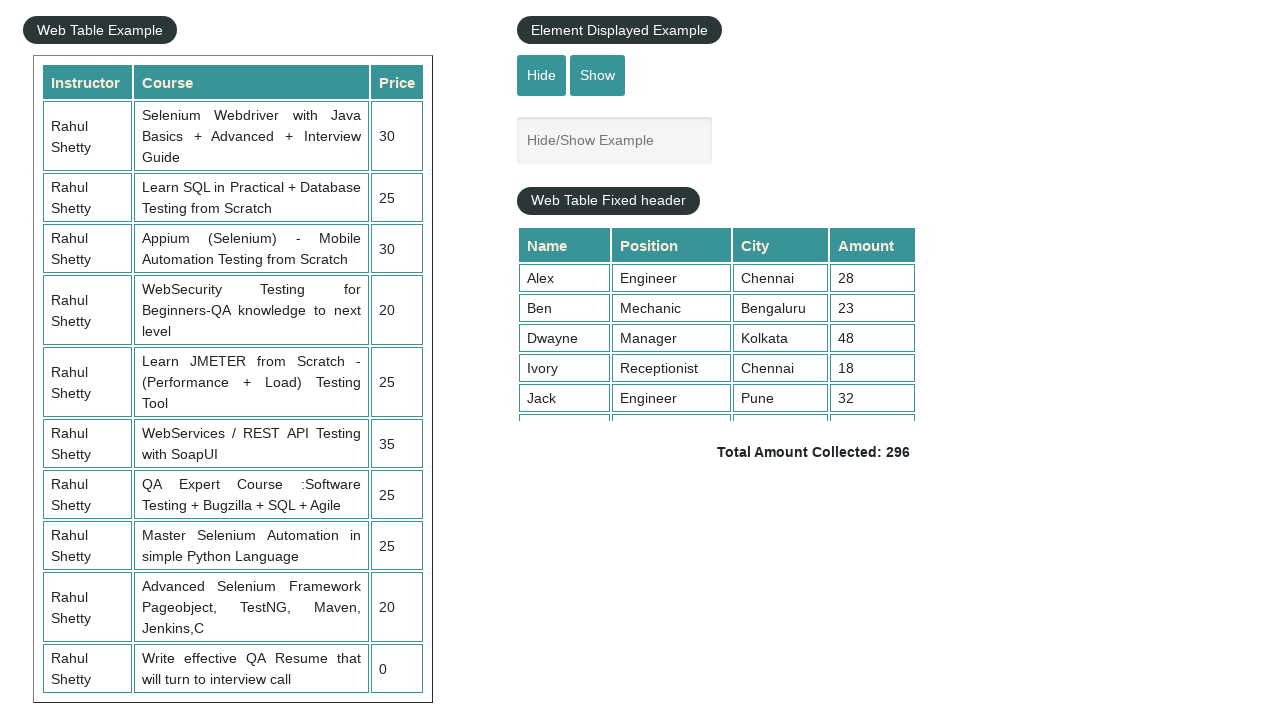

Verified table display element is present
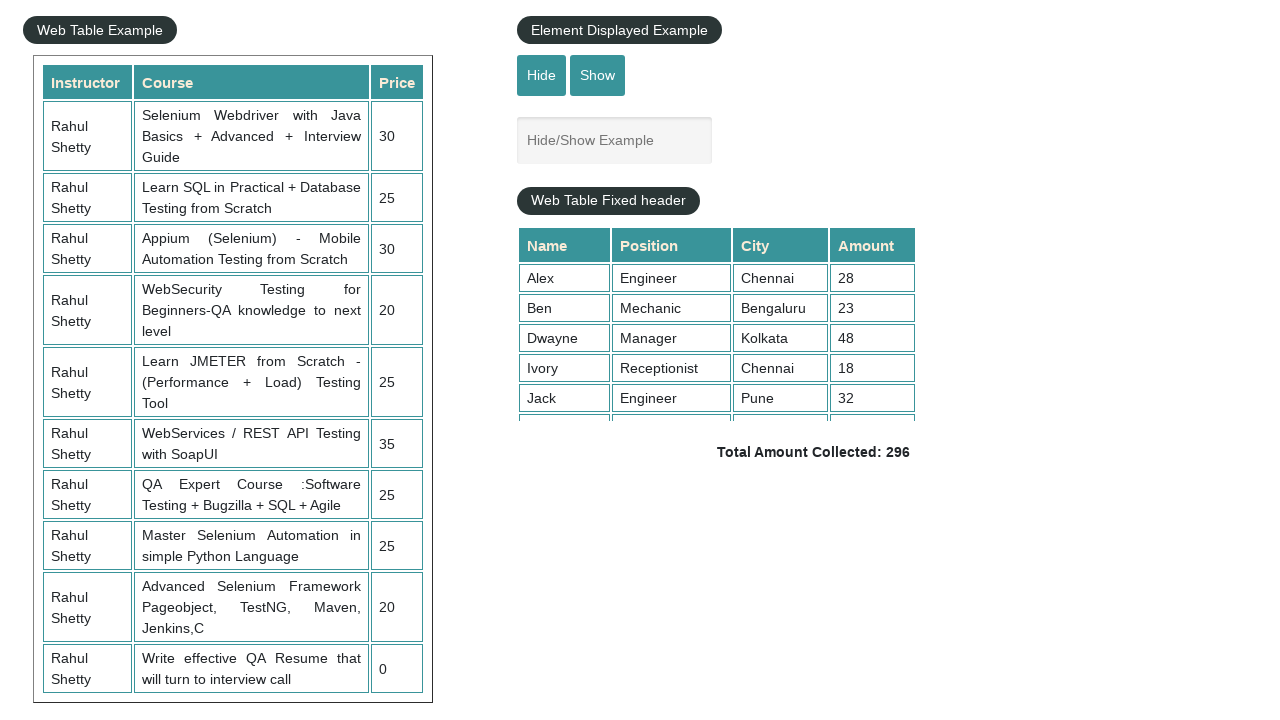

Verified table cells with prices are visible
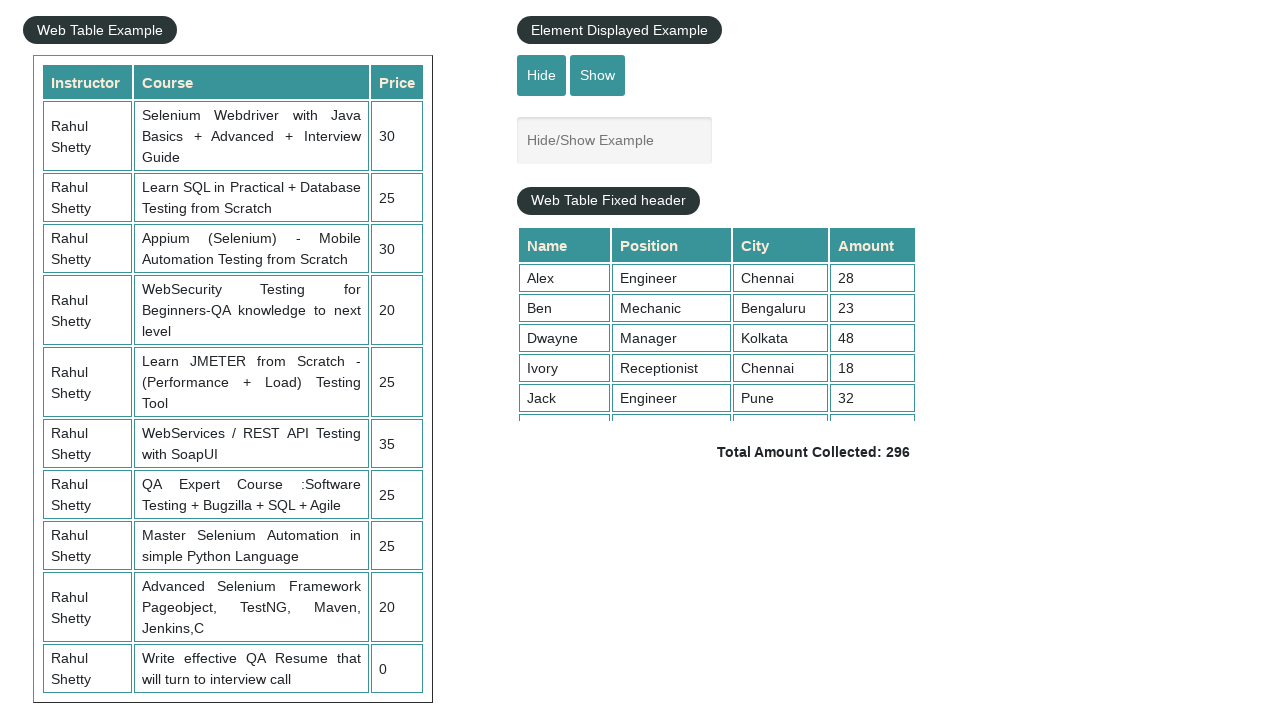

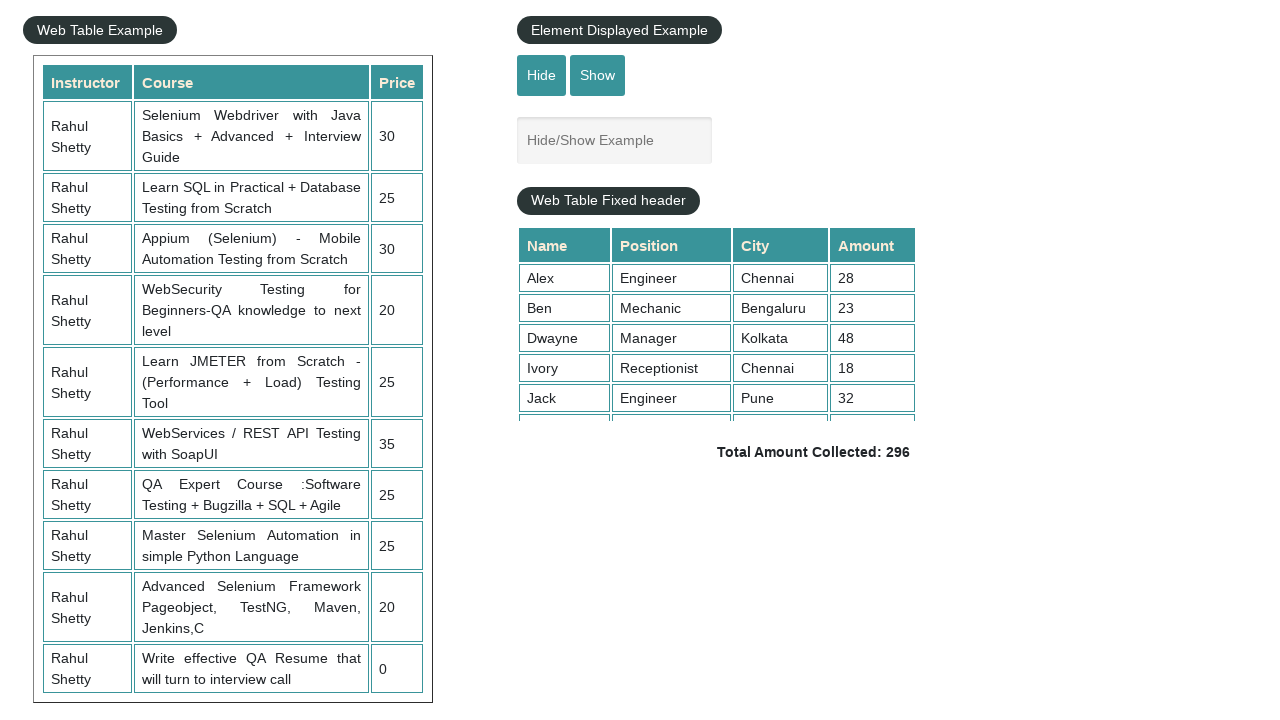